Tests the notification message page by navigating to it and verifying that a notification message element is displayed, checking if it contains the expected "Action successful" text.

Starting URL: http://the-internet.herokuapp.com/notification_message

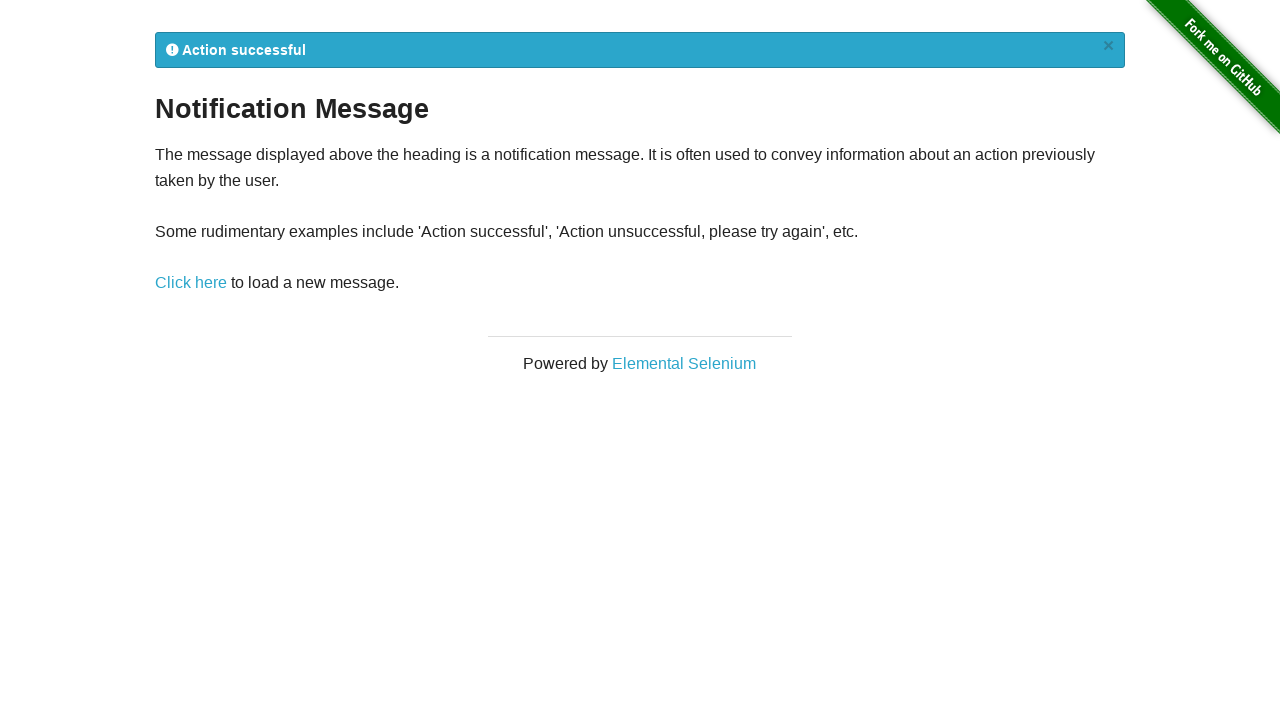

Waited for notification message element (#flash) to be present
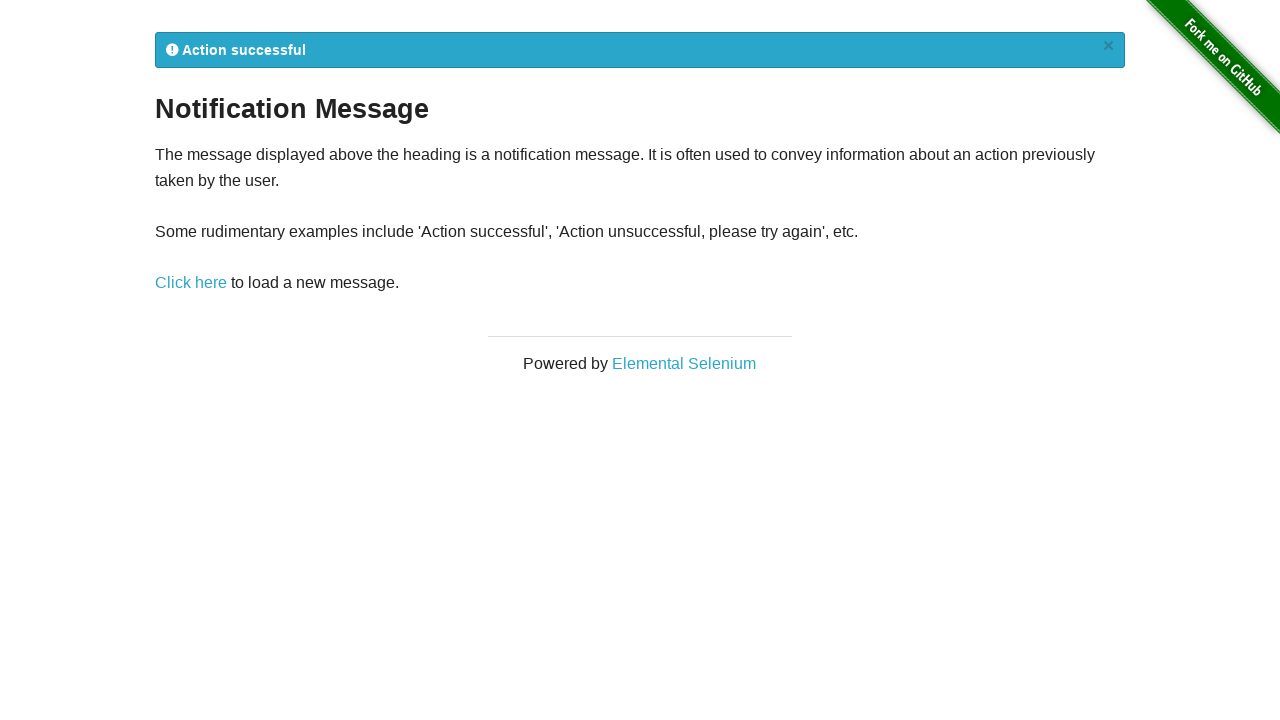

Notification message element is now visible
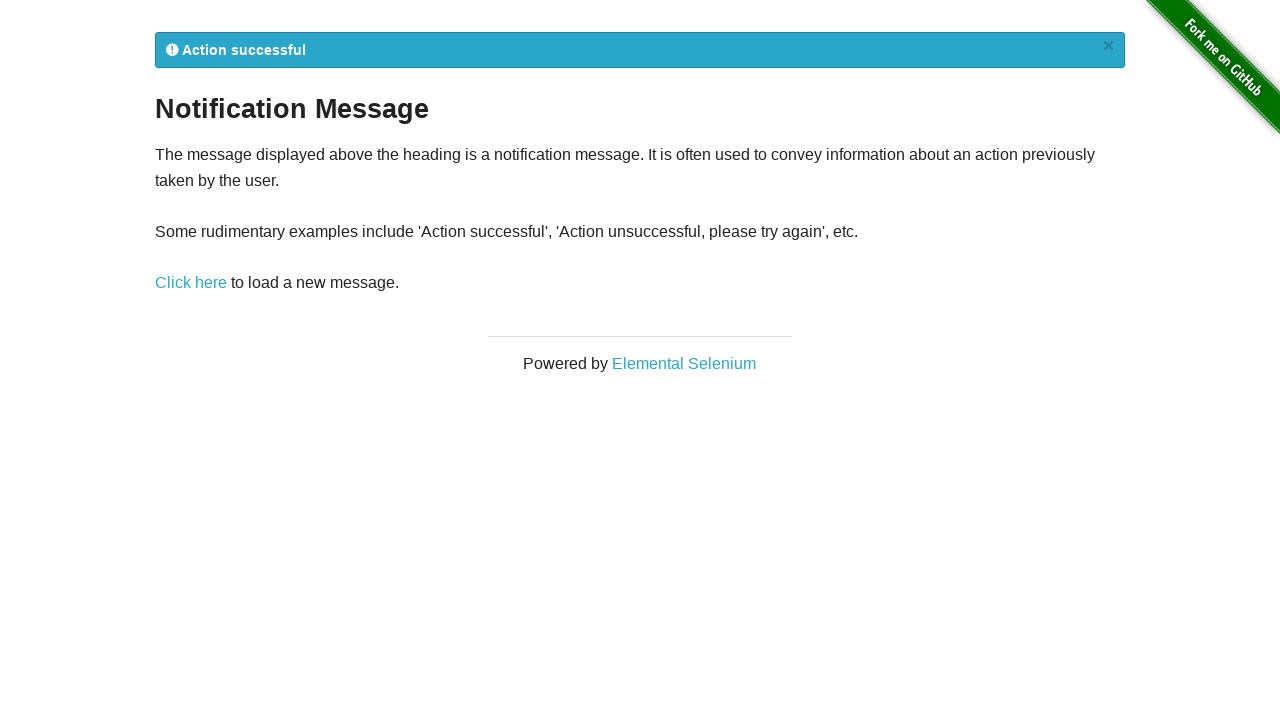

Clicked notification message link to reload page at (191, 283) on a[href='/notification_message']
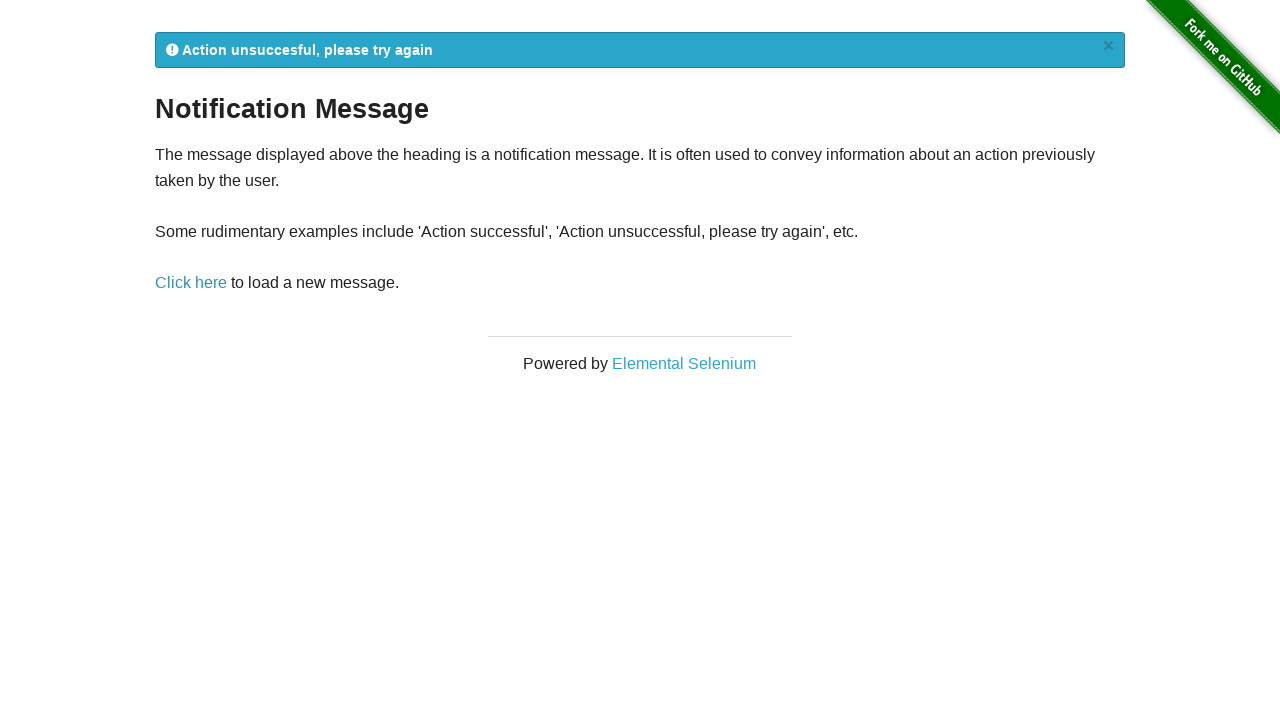

Waited for notification message element to reappear after page reload
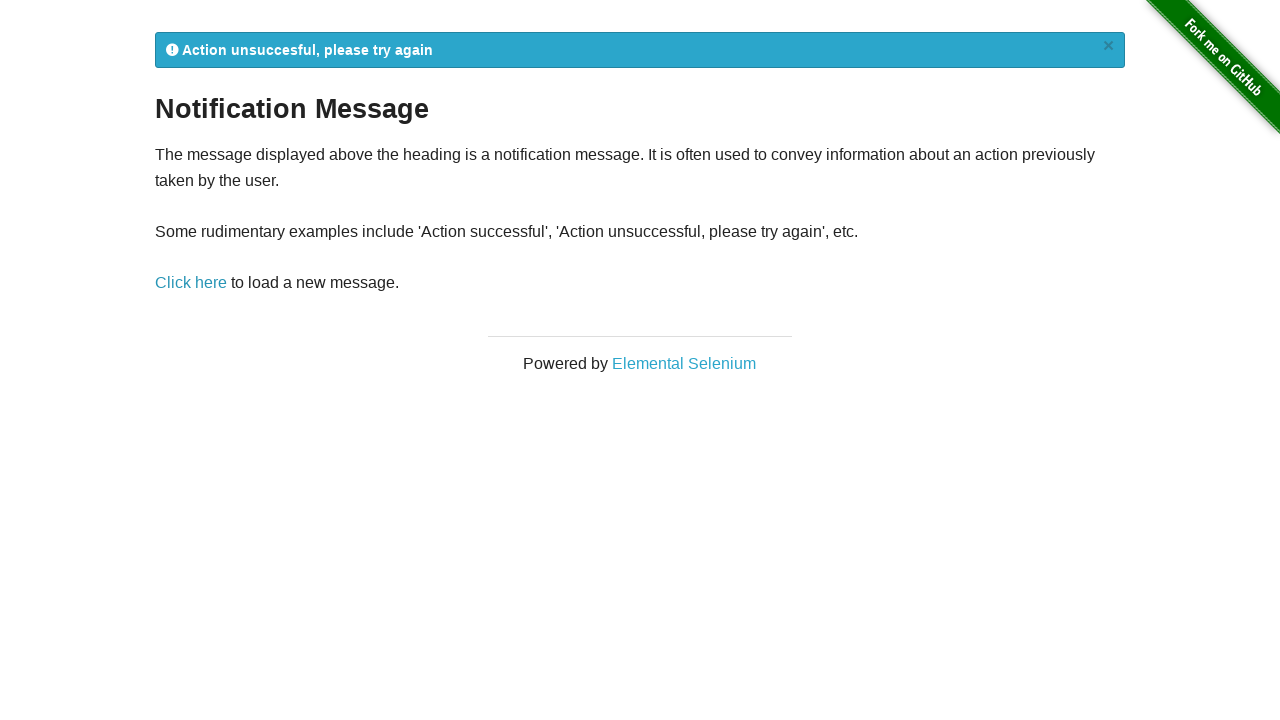

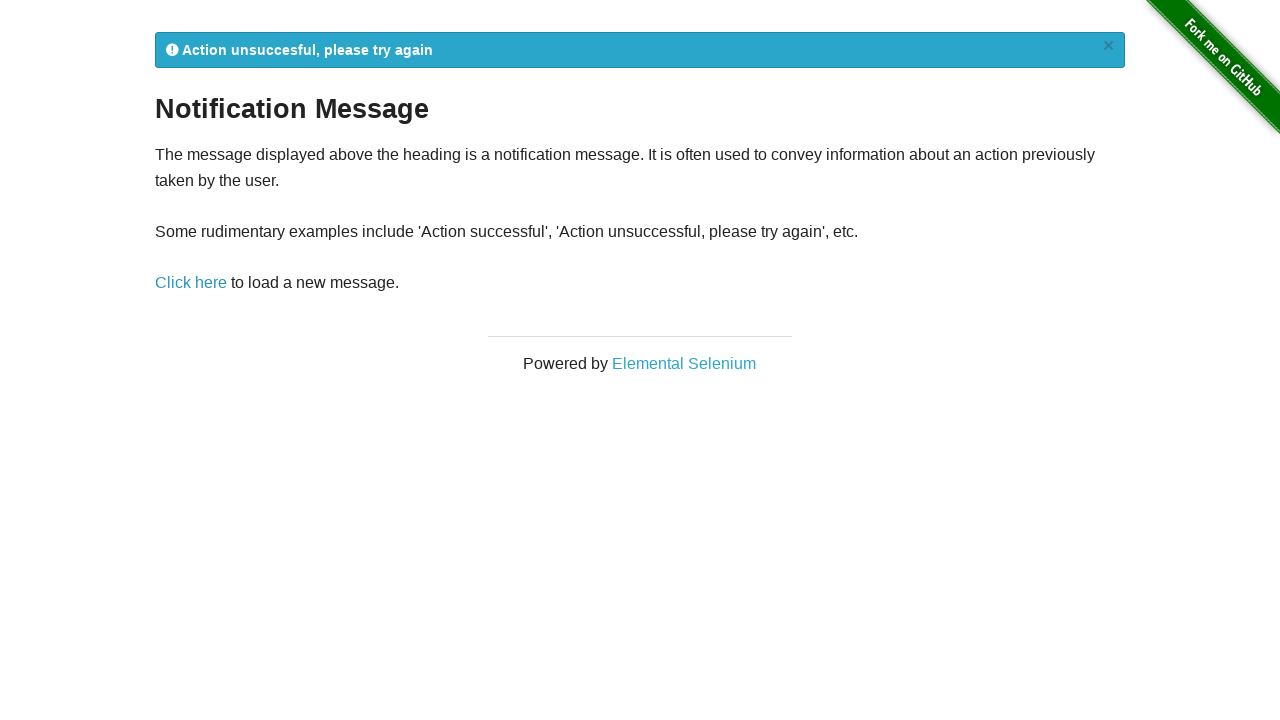